Tests child window/tab handling by clicking a link that opens a new page, extracting text from the new page, and using that text to fill a form field on the original page

Starting URL: https://rahulshettyacademy.com/loginpagePractise/

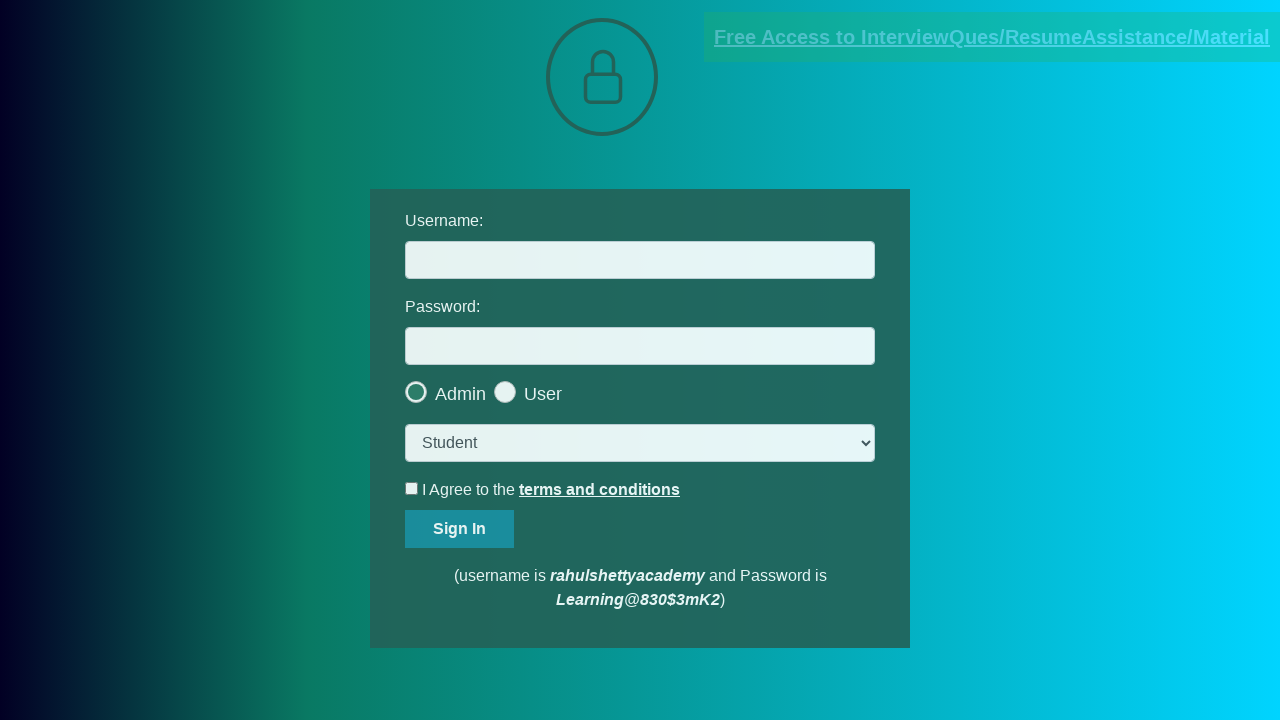

Clicked documents request link, new page opened at (992, 37) on [href*='documents-request']
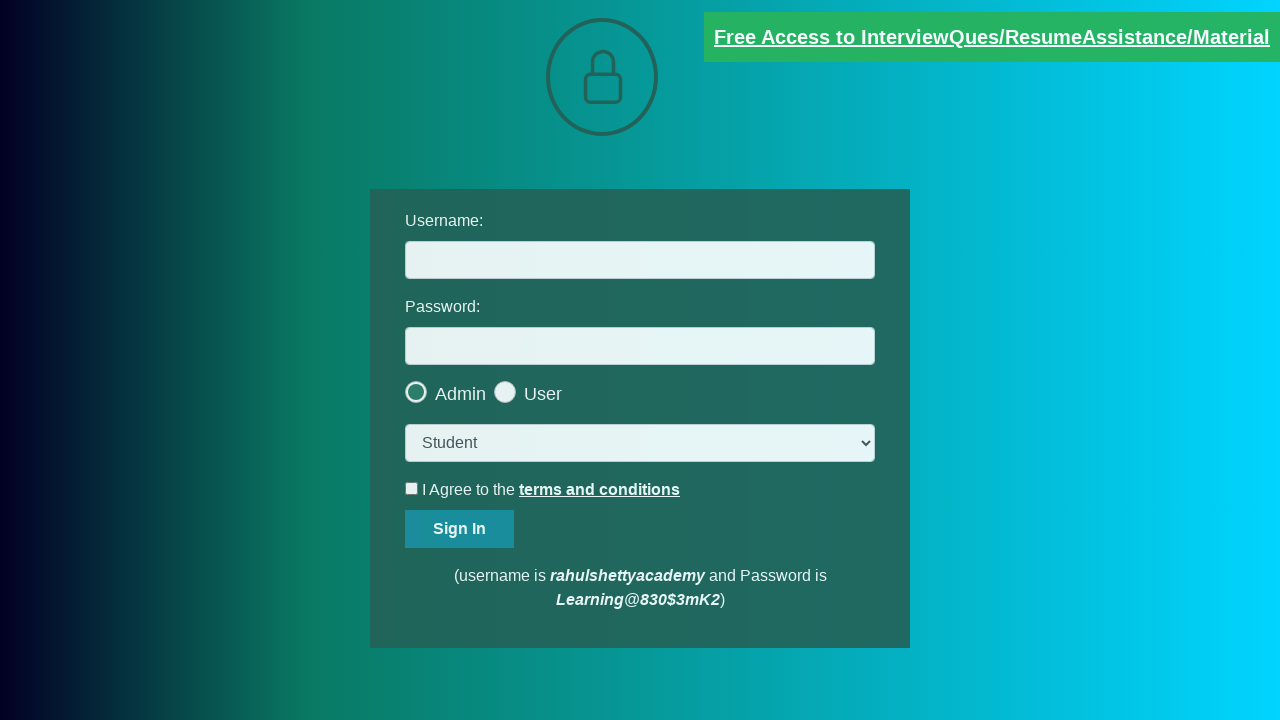

New page loaded and ready
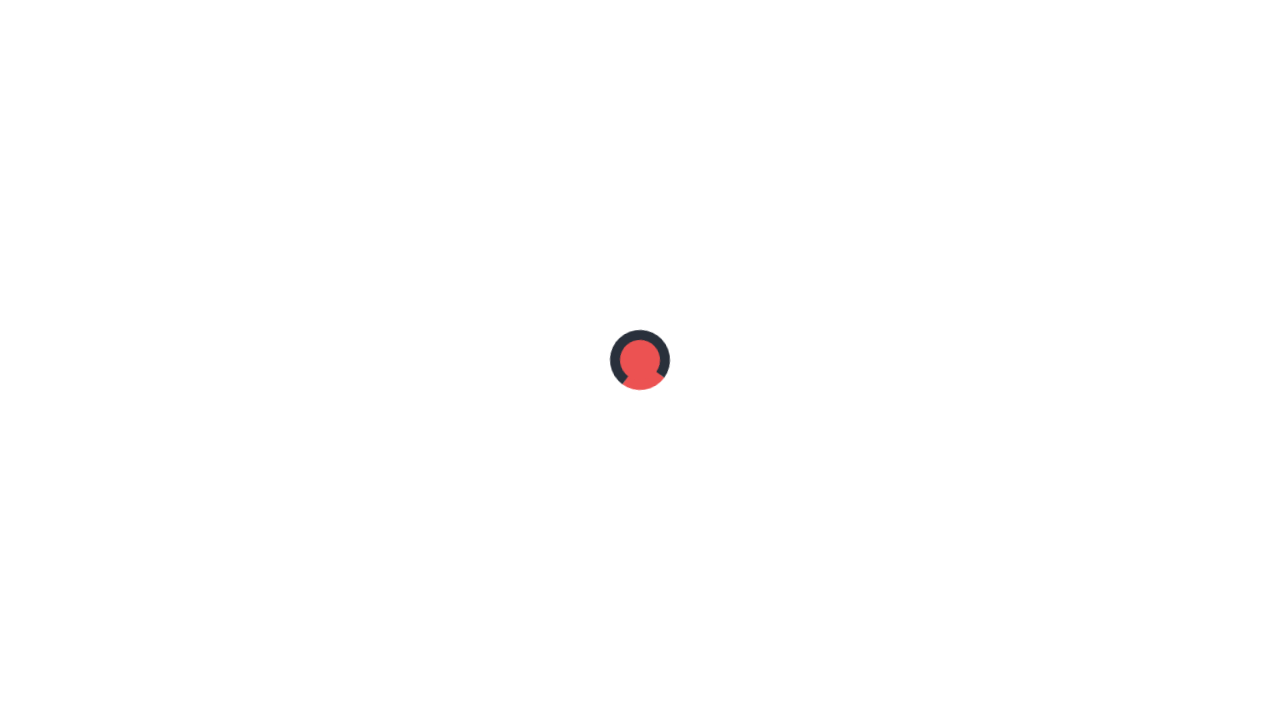

Extracted text from red element on new page
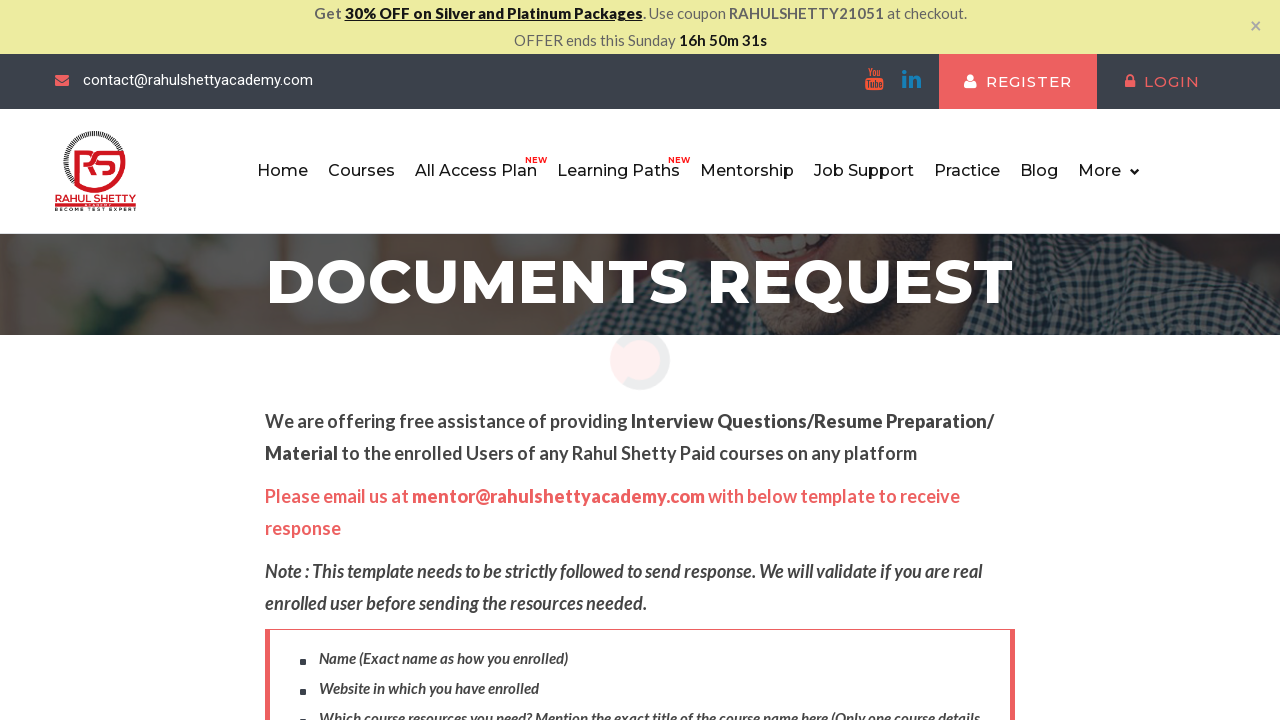

Extracted domain from text: rahulshettyacademy.com
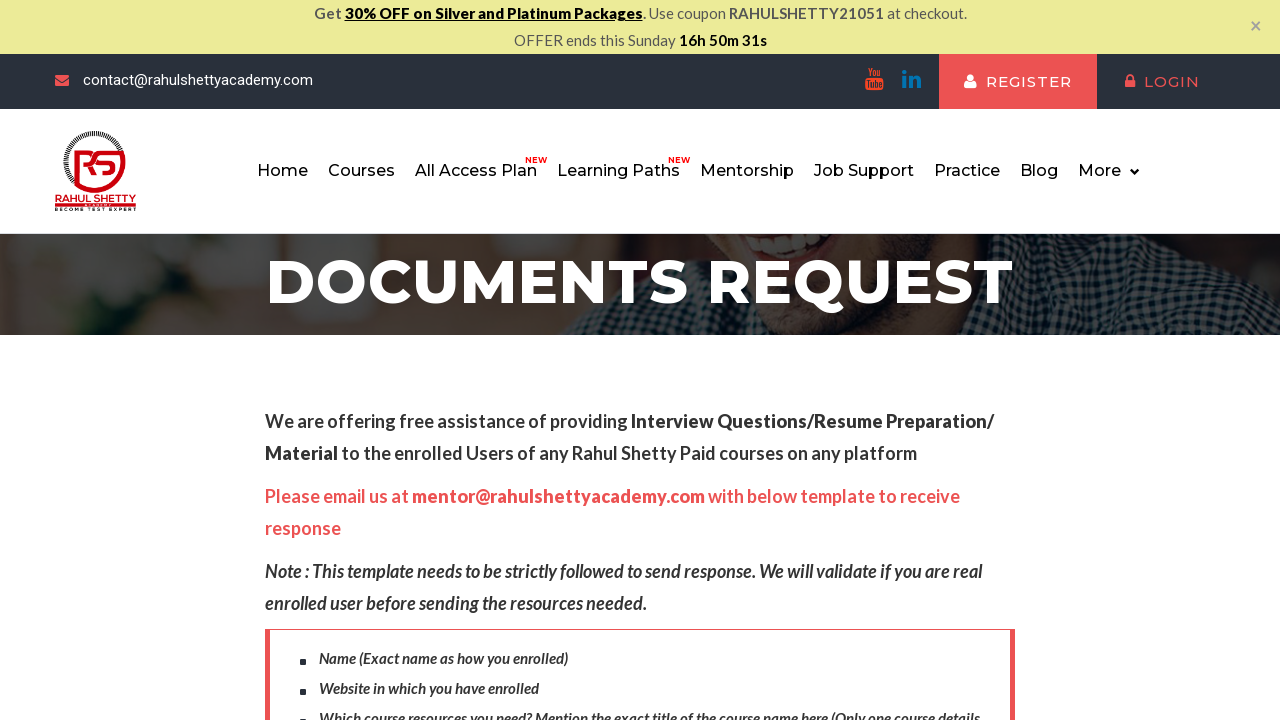

Filled username field with extracted domain: rahulshettyacademy.com on #username
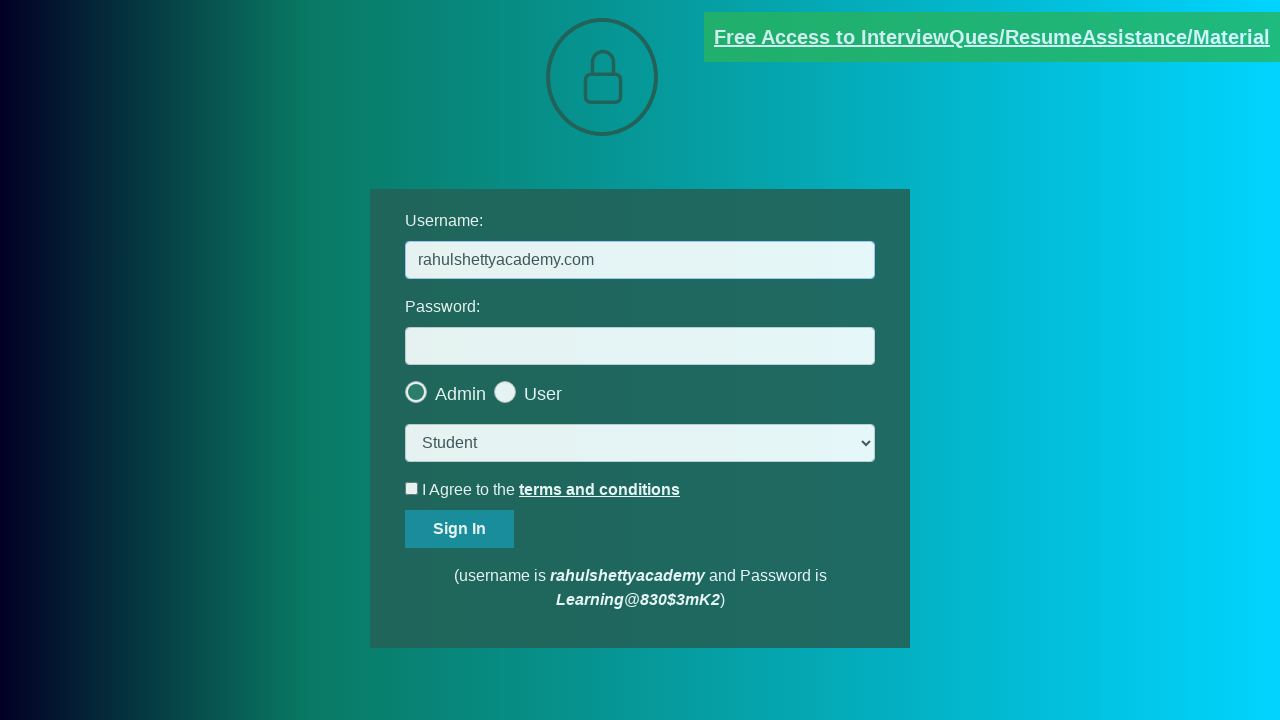

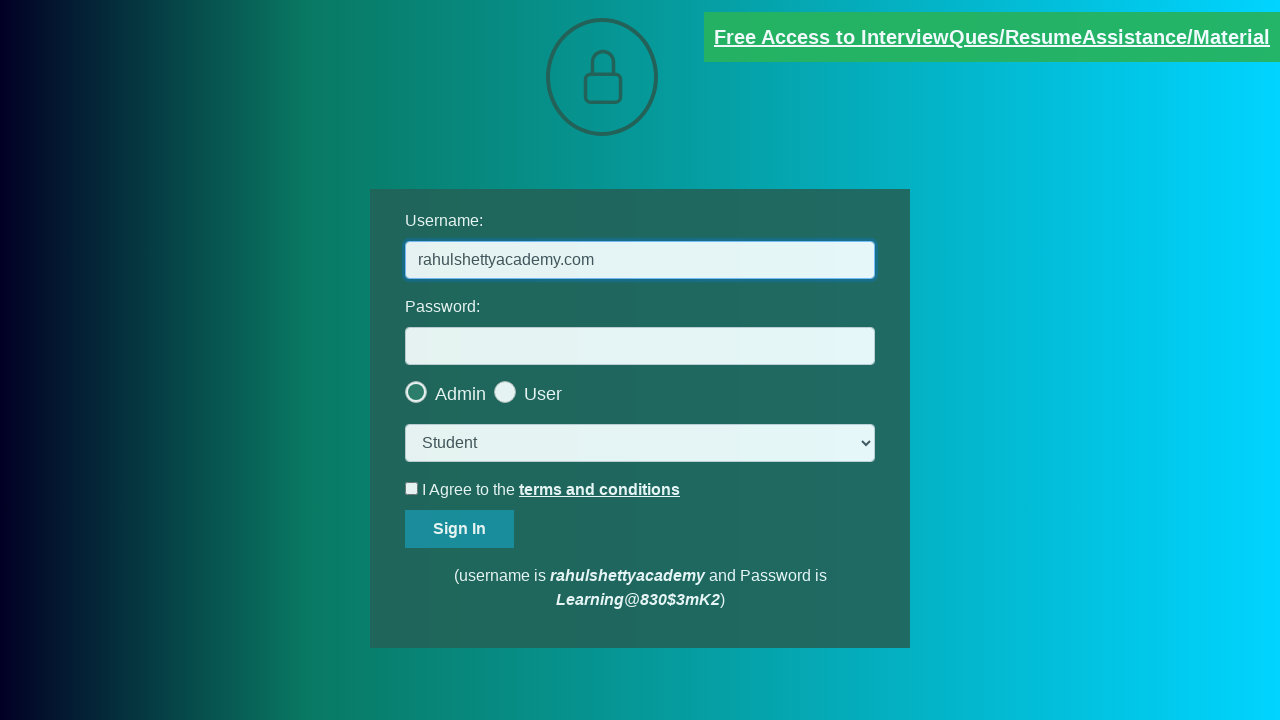